Tests page loading at small viewport (600x800) by navigating to home, commands, and login pages and verifying they load successfully

Starting URL: https://nyxia.vercel.app/

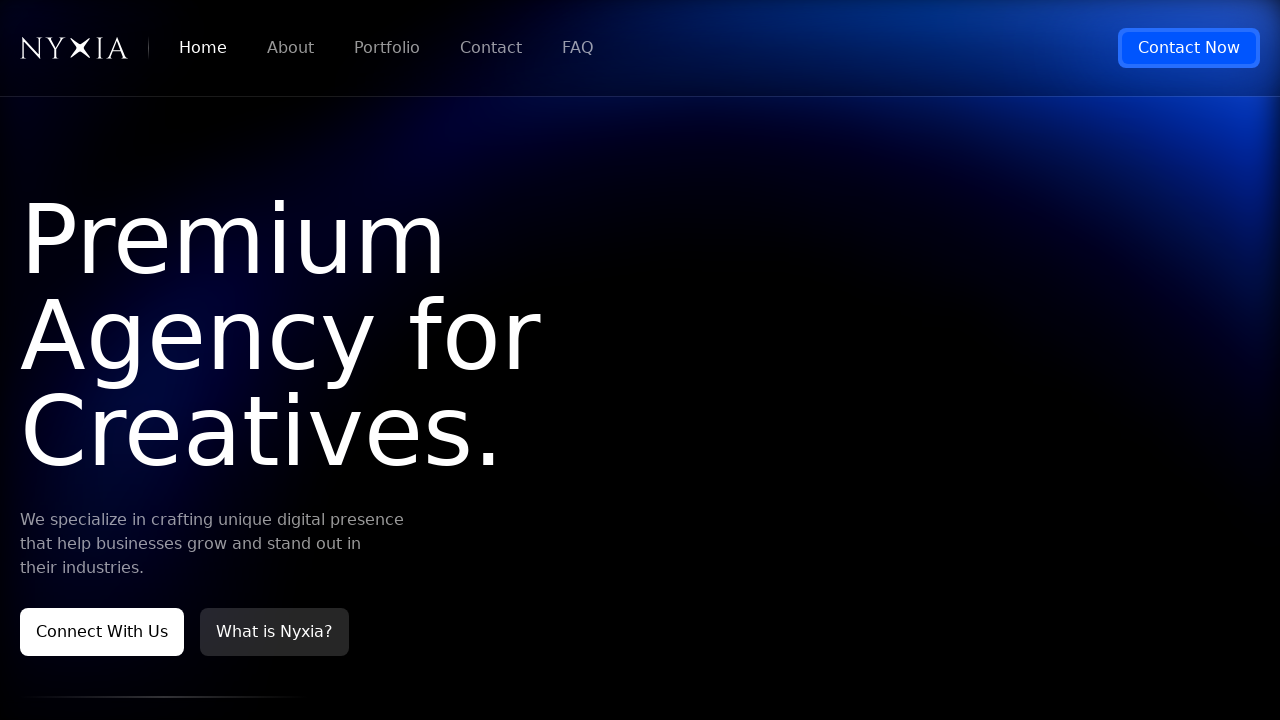

Set viewport to small size (600x800)
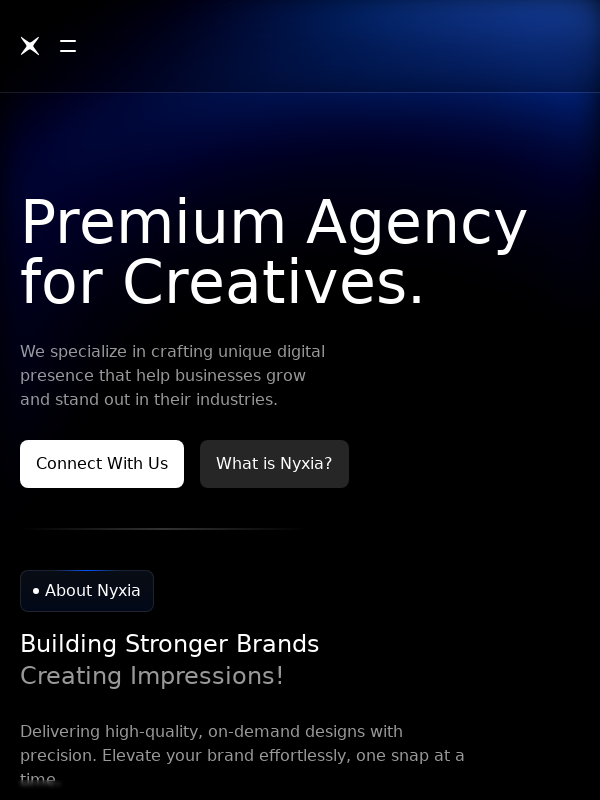

Home page loaded successfully
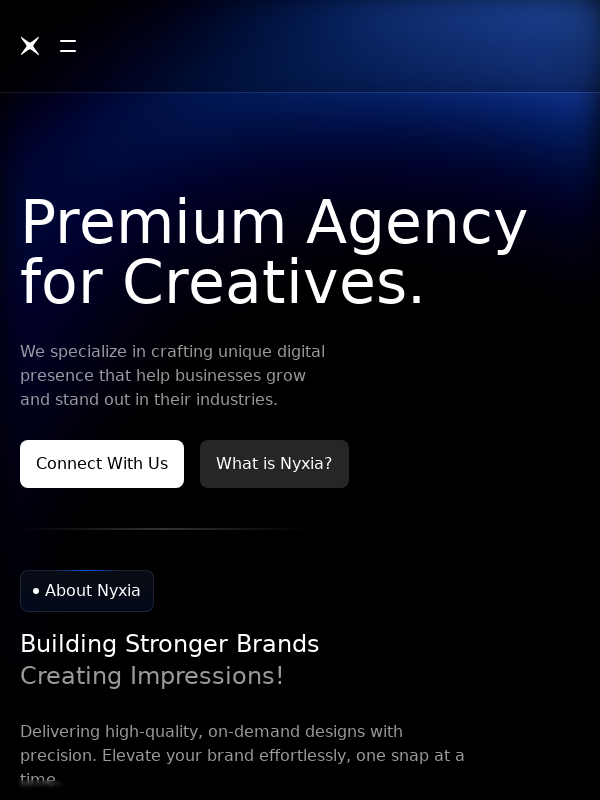

Navigated to commands page
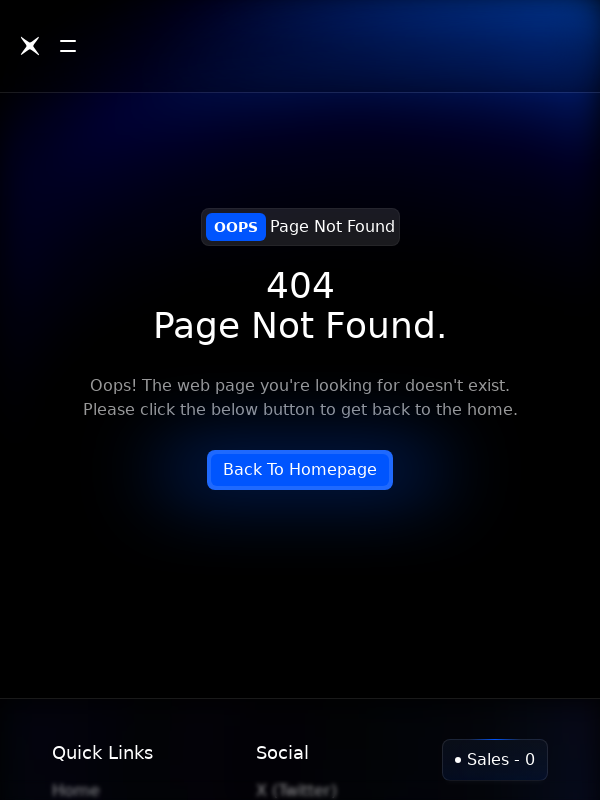

Commands page loaded successfully
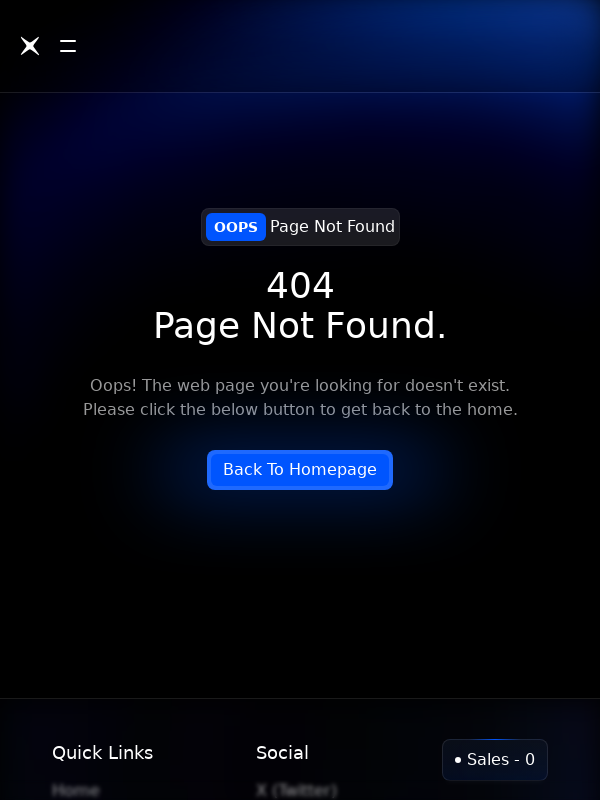

Navigated to login page
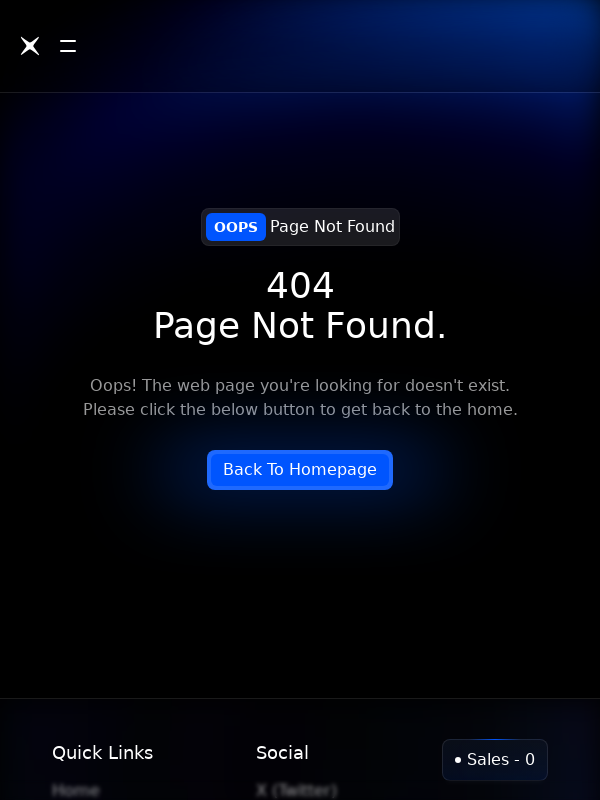

Login page loaded successfully
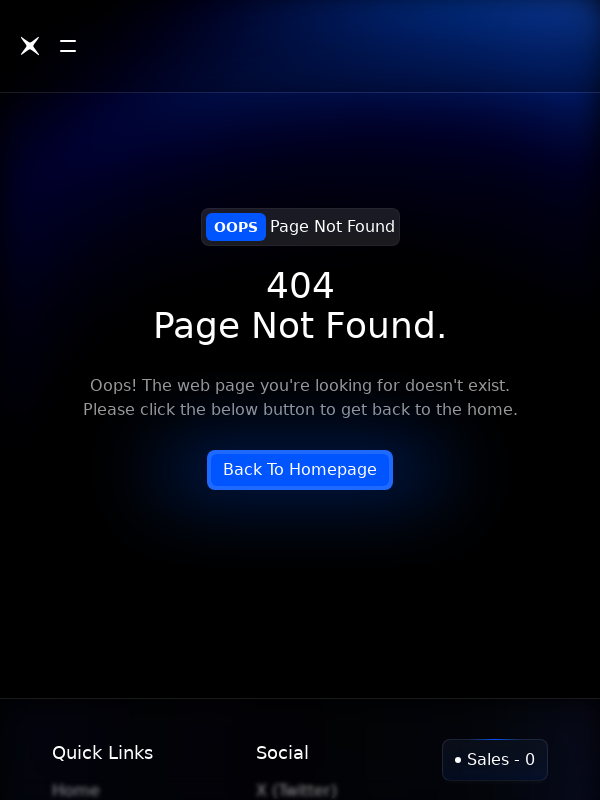

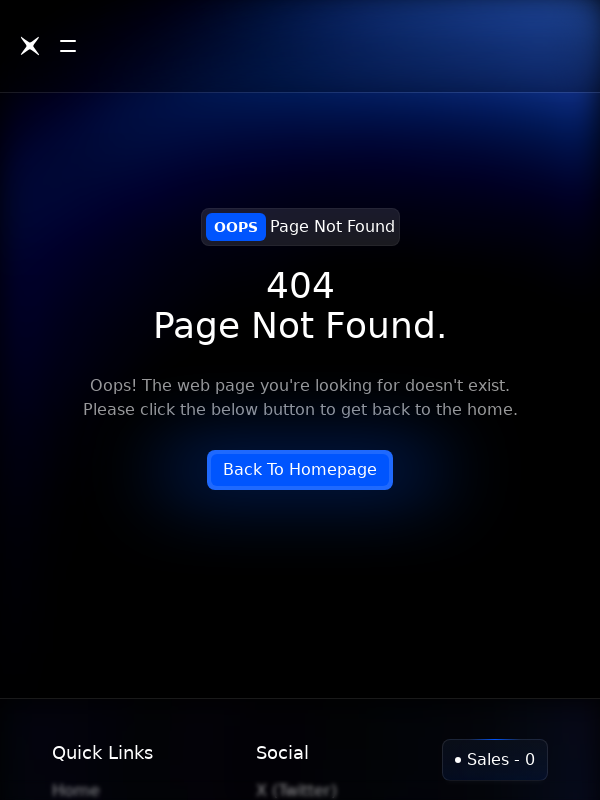